Tests file upload functionality by selecting a file using the file input element and submitting the upload form on the-internet.herokuapp.com demo site.

Starting URL: https://the-internet.herokuapp.com/upload

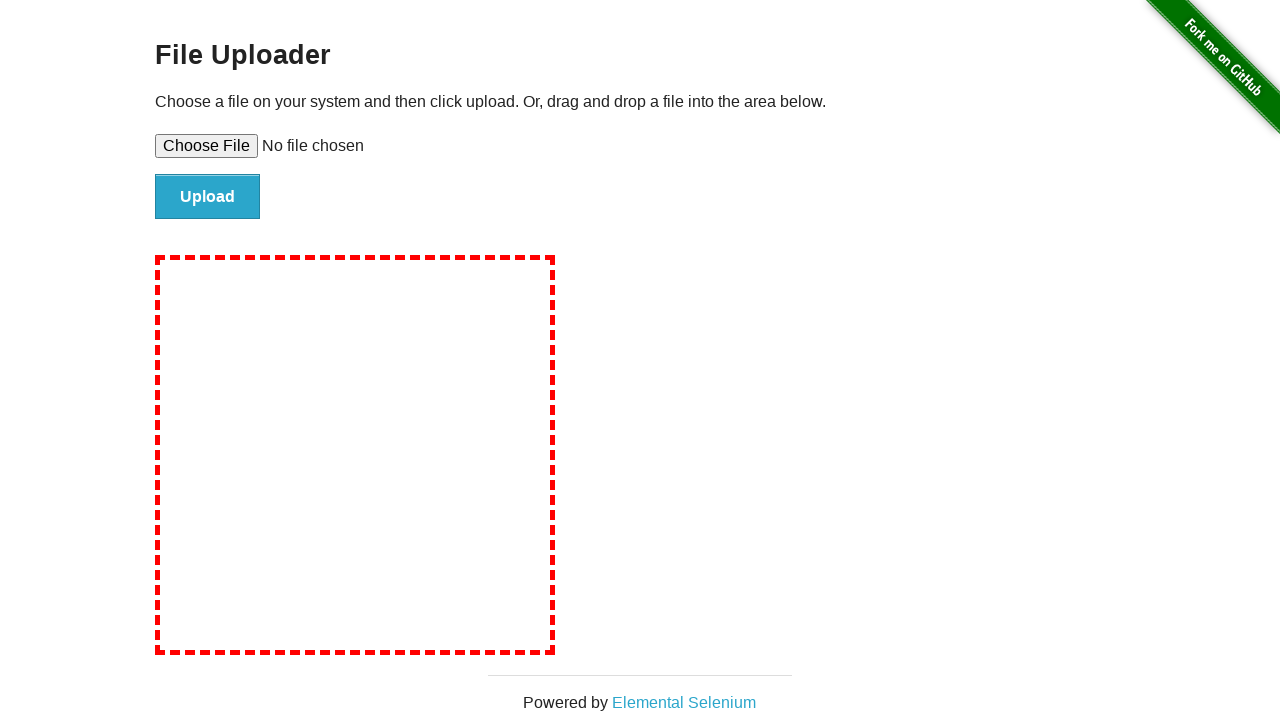

Created temporary test file for upload
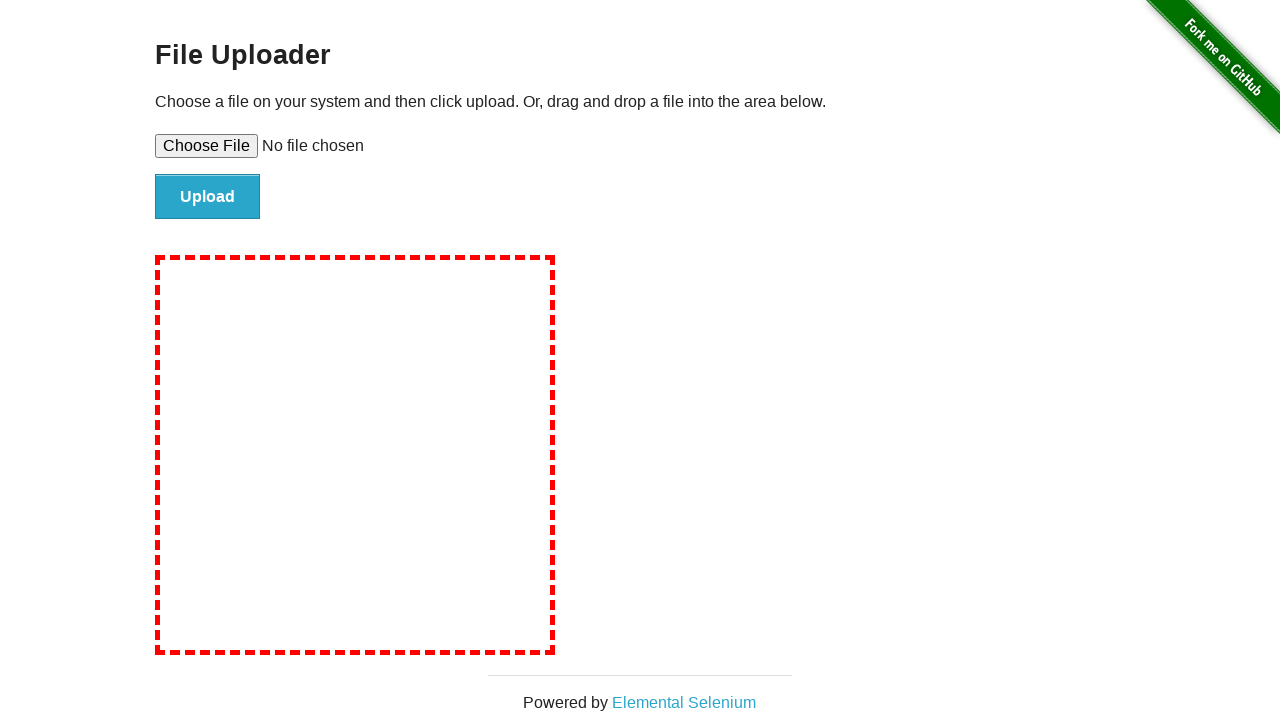

Selected test file using file input element
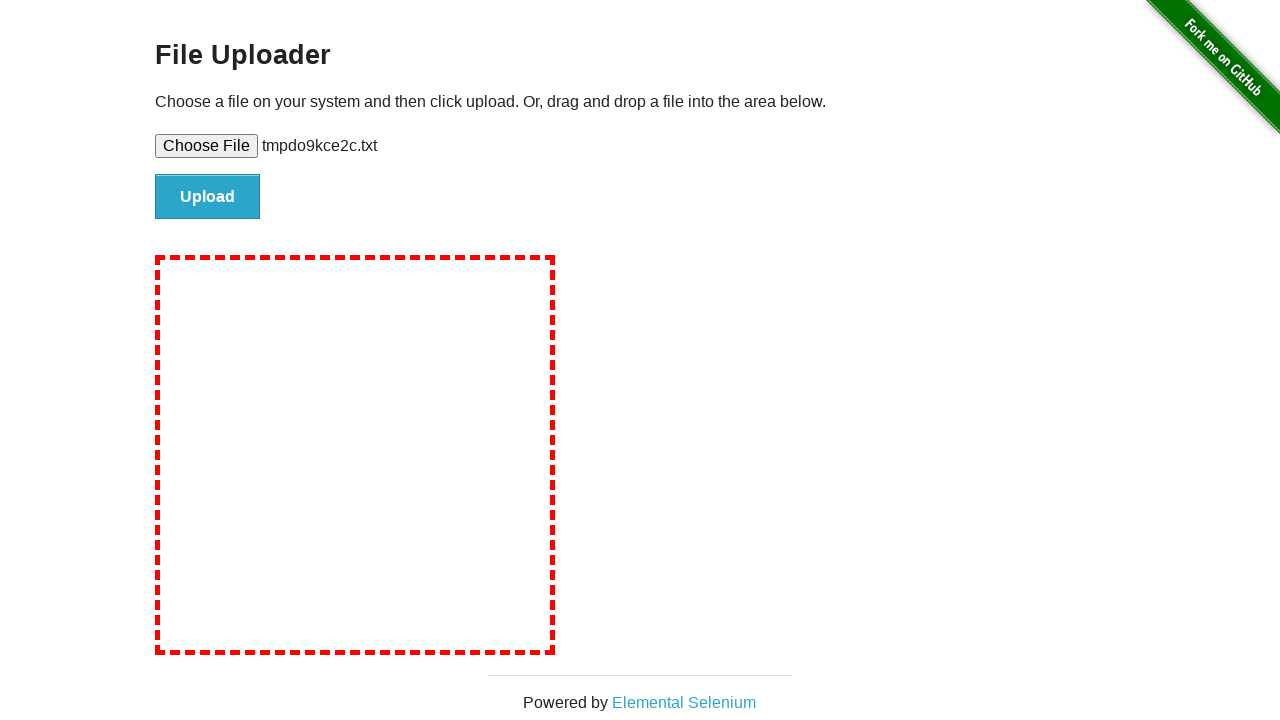

Clicked file submit button to upload the file at (208, 197) on #file-submit
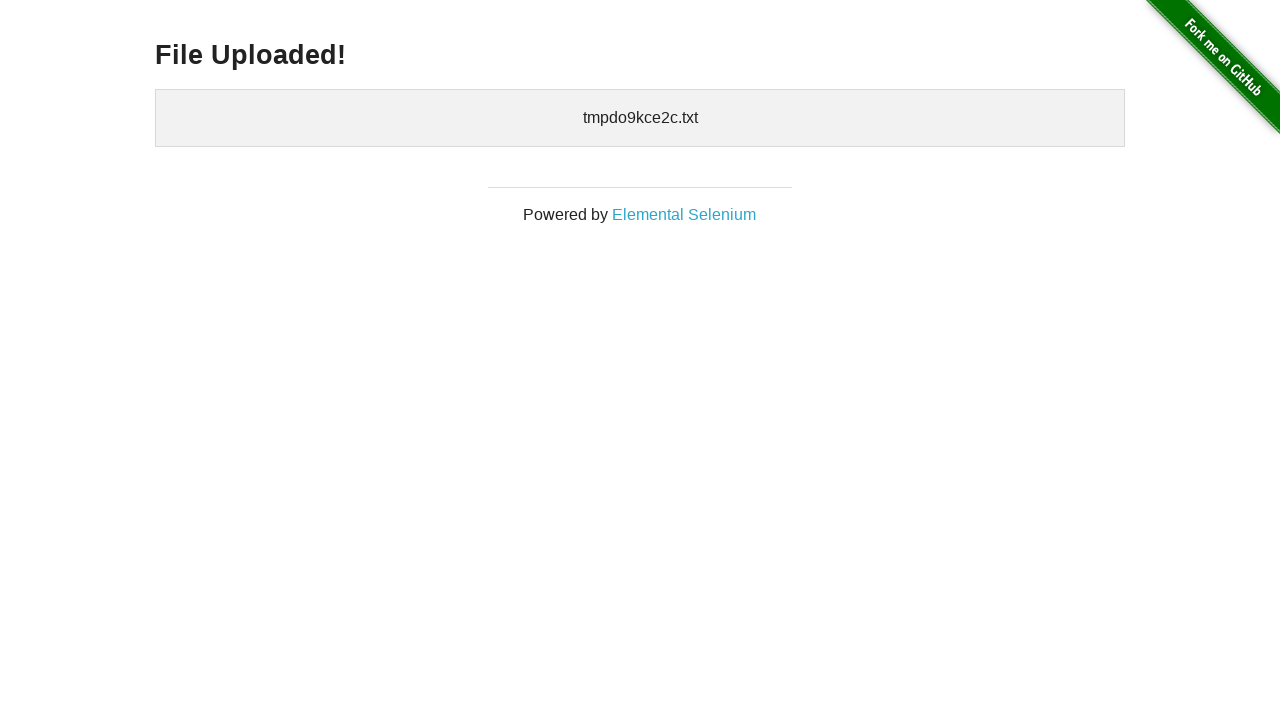

Upload confirmation page loaded with h3 element visible
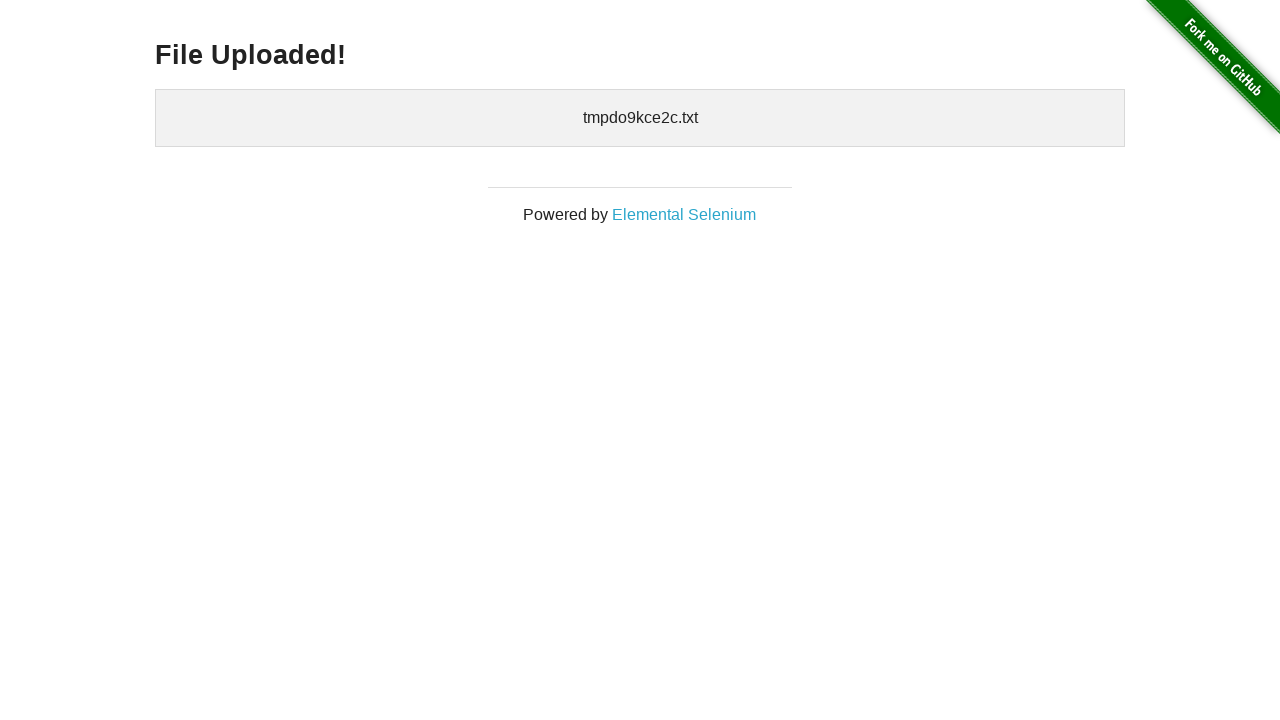

Cleaned up temporary test file
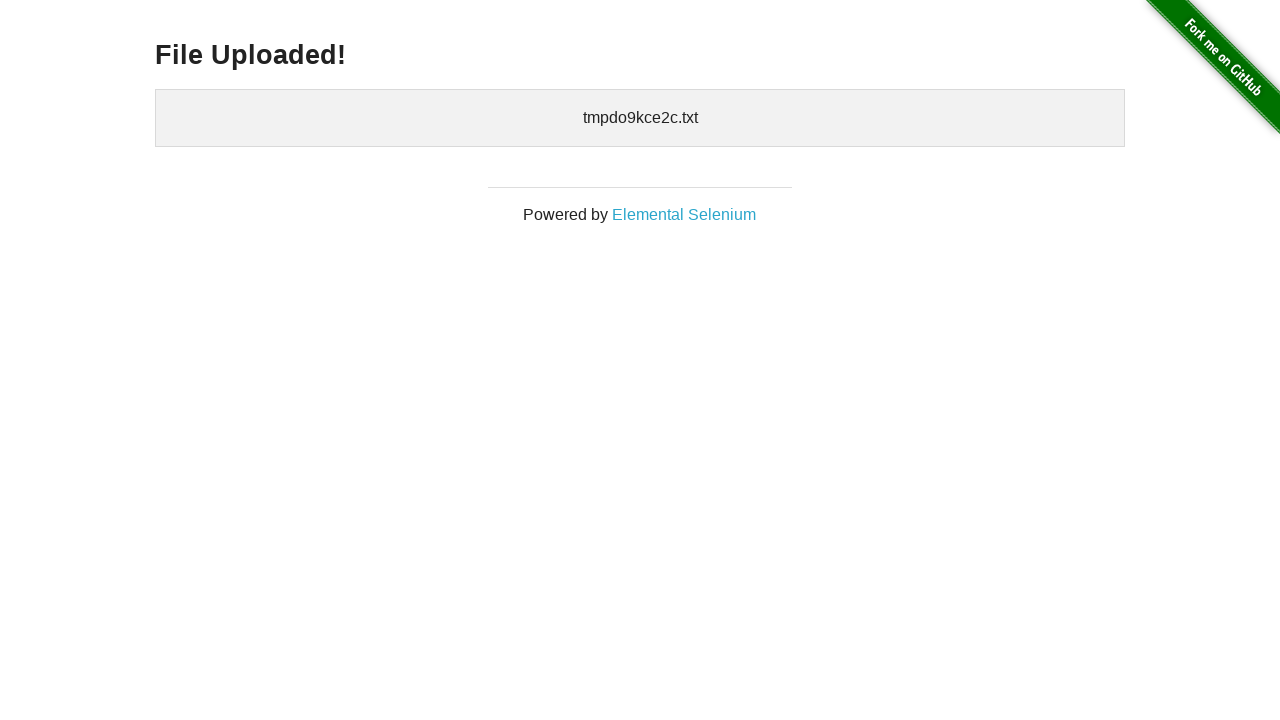

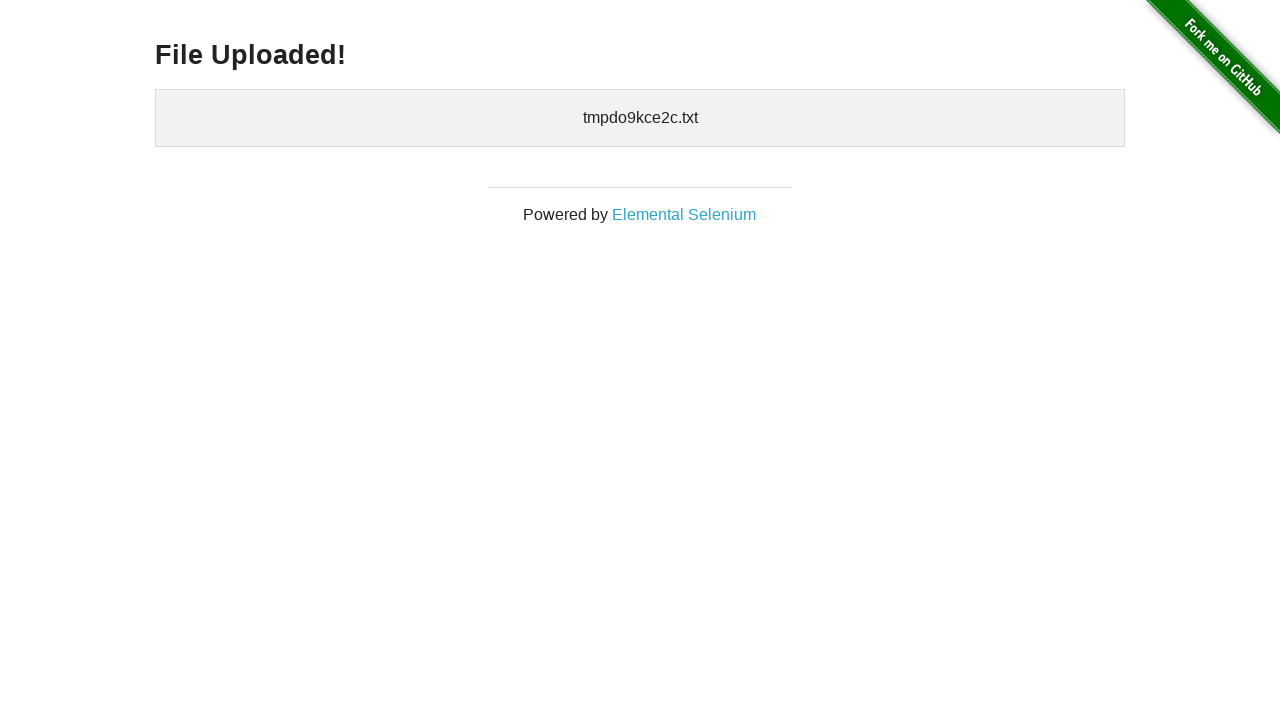